Tests a BMI calculator by entering height (feet and inches) and weight values, clicking calculate, and verifying the BMI result and weight category are displayed correctly.

Starting URL: https://bmi-calc-theta.vercel.app/

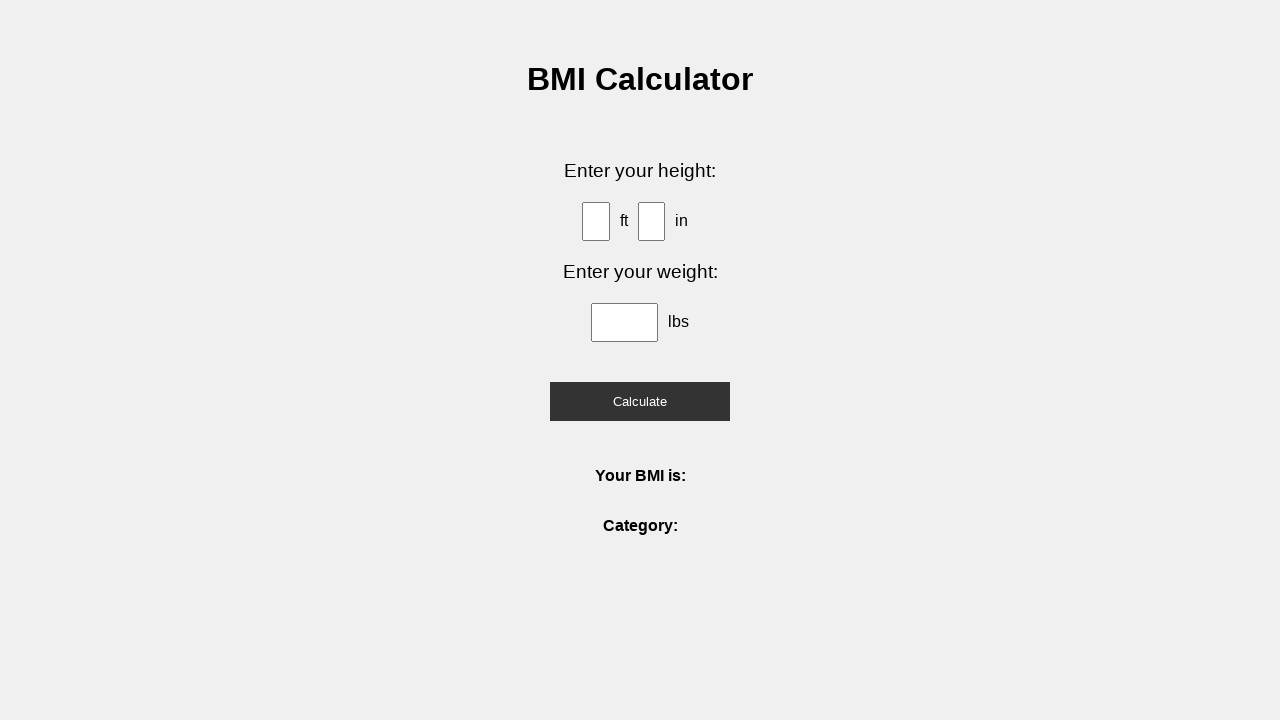

Entered height in feet: 5 on #ft
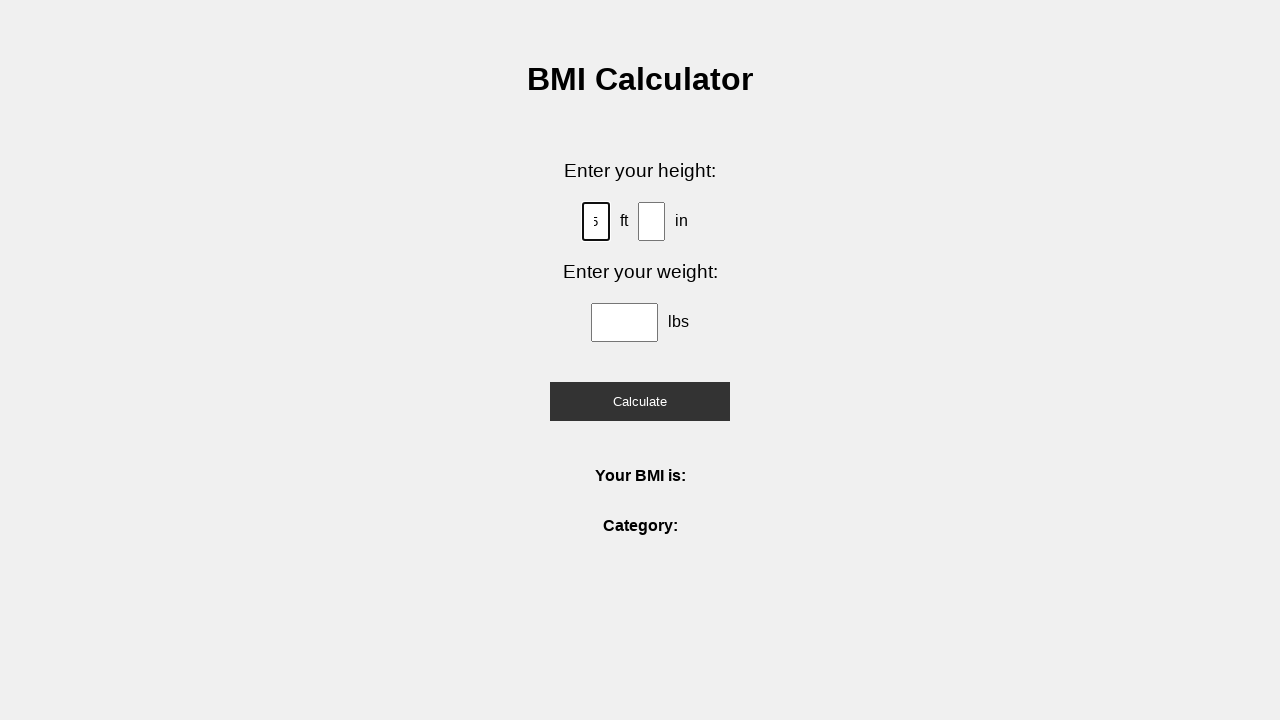

Entered height in inches: 10 on #in
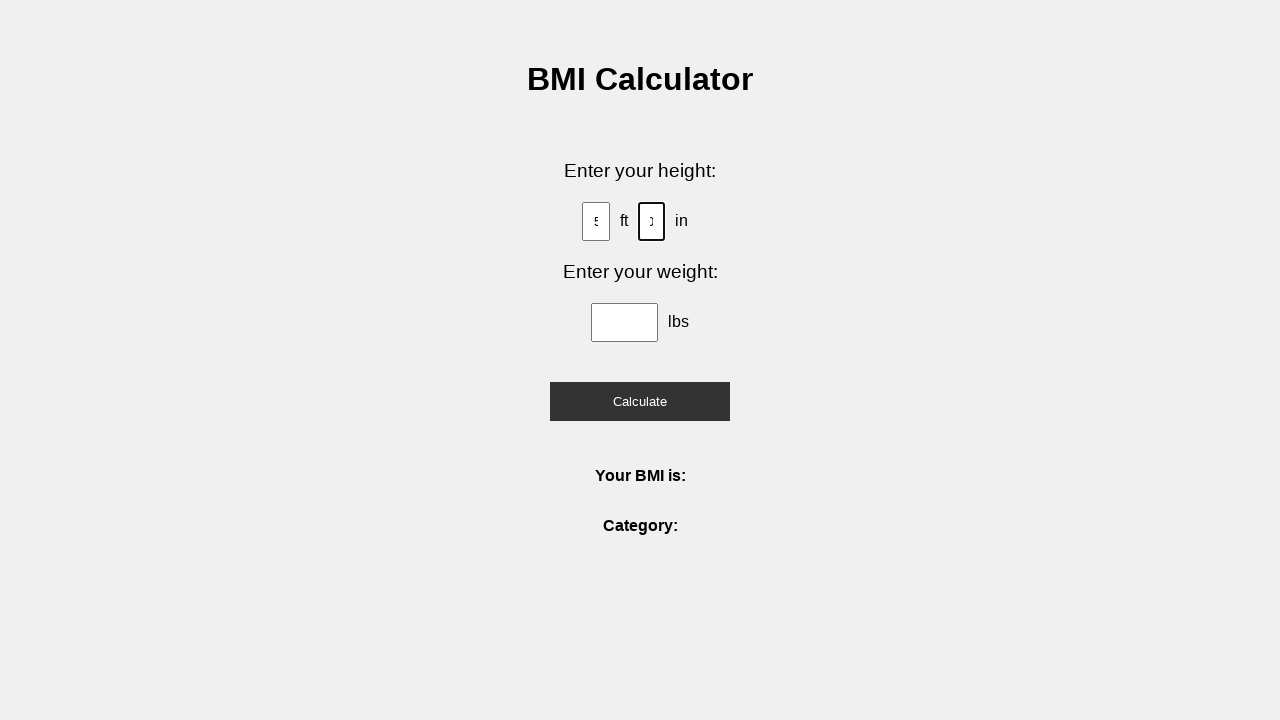

Entered weight in pounds: 160 on #weight
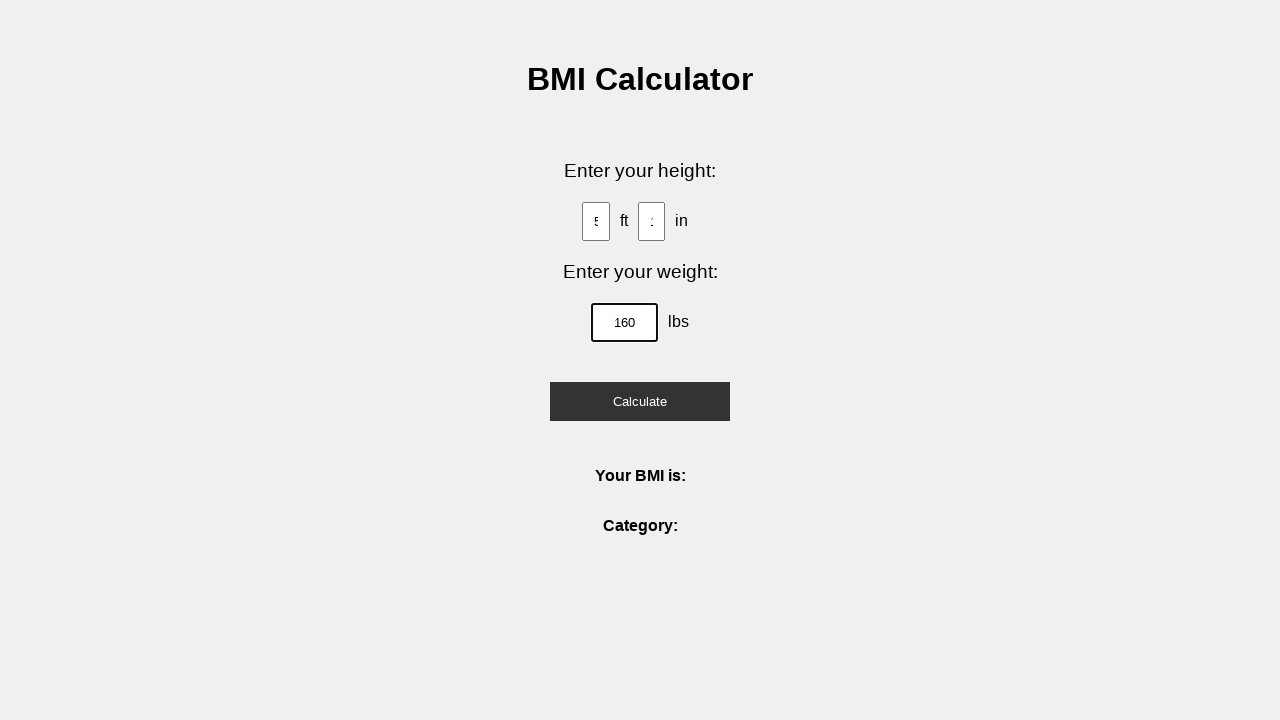

Clicked the calculate button at (640, 401) on button
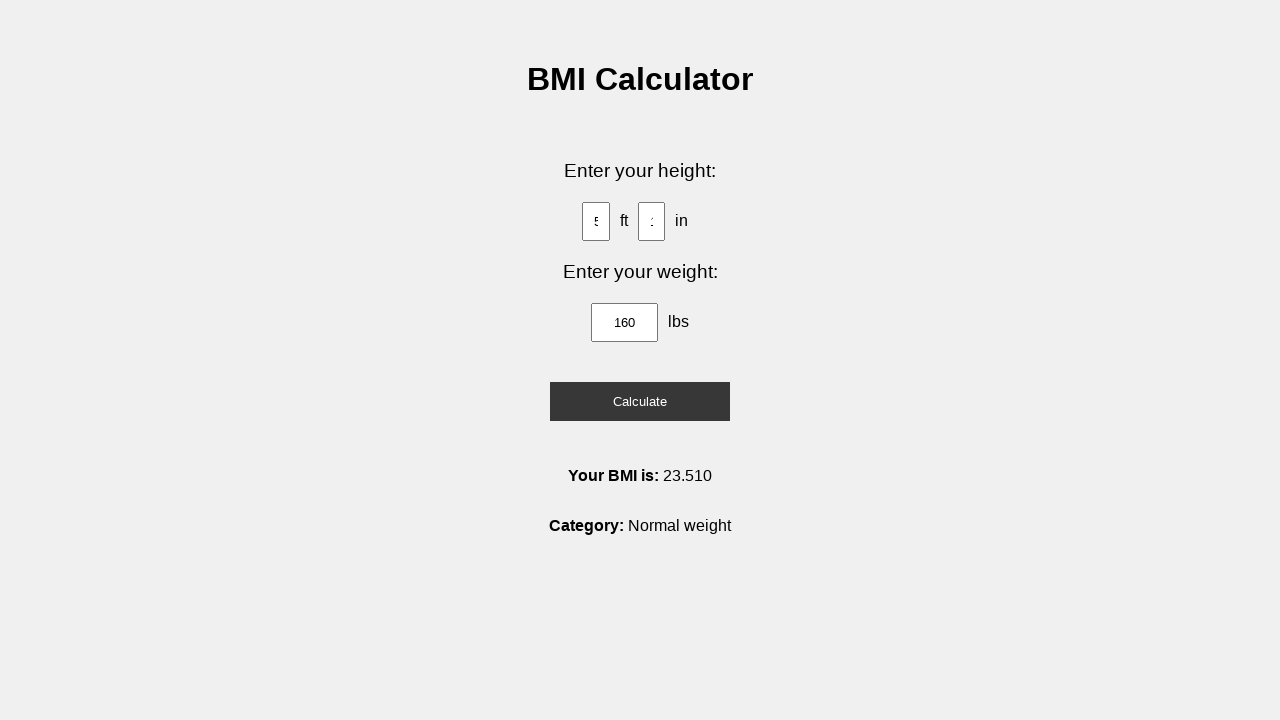

BMI result element loaded
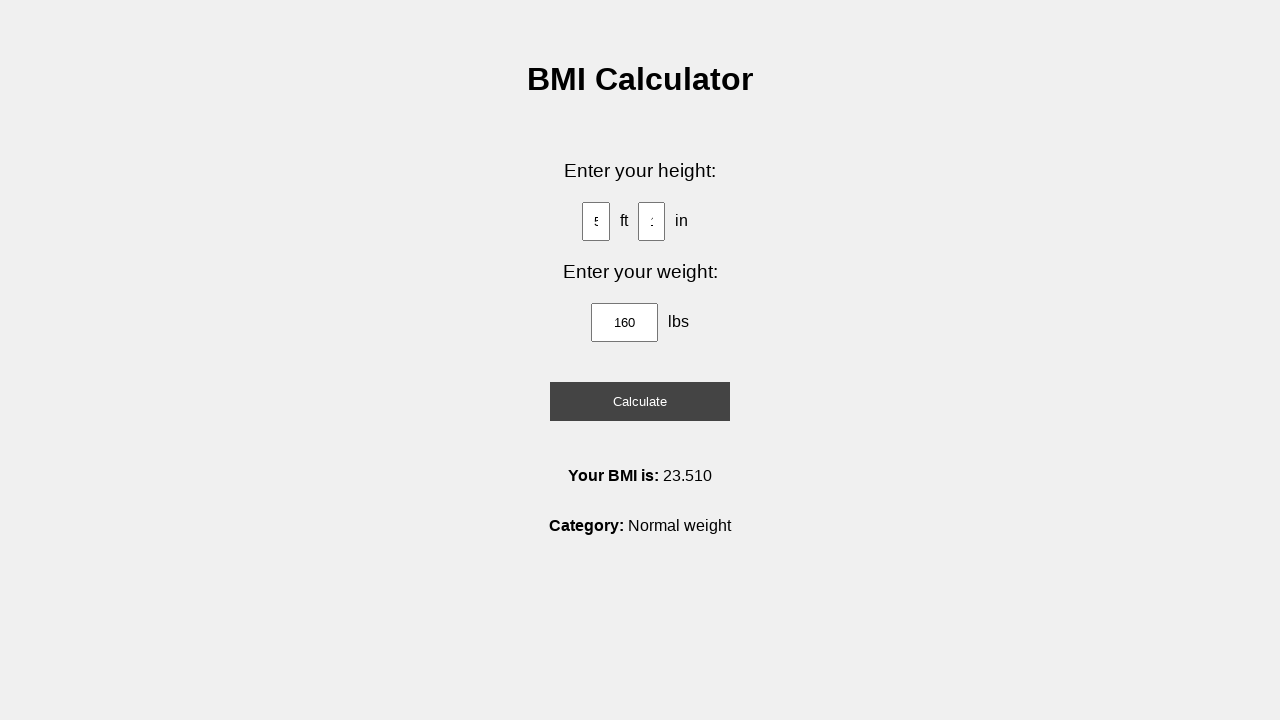

Weight category element loaded
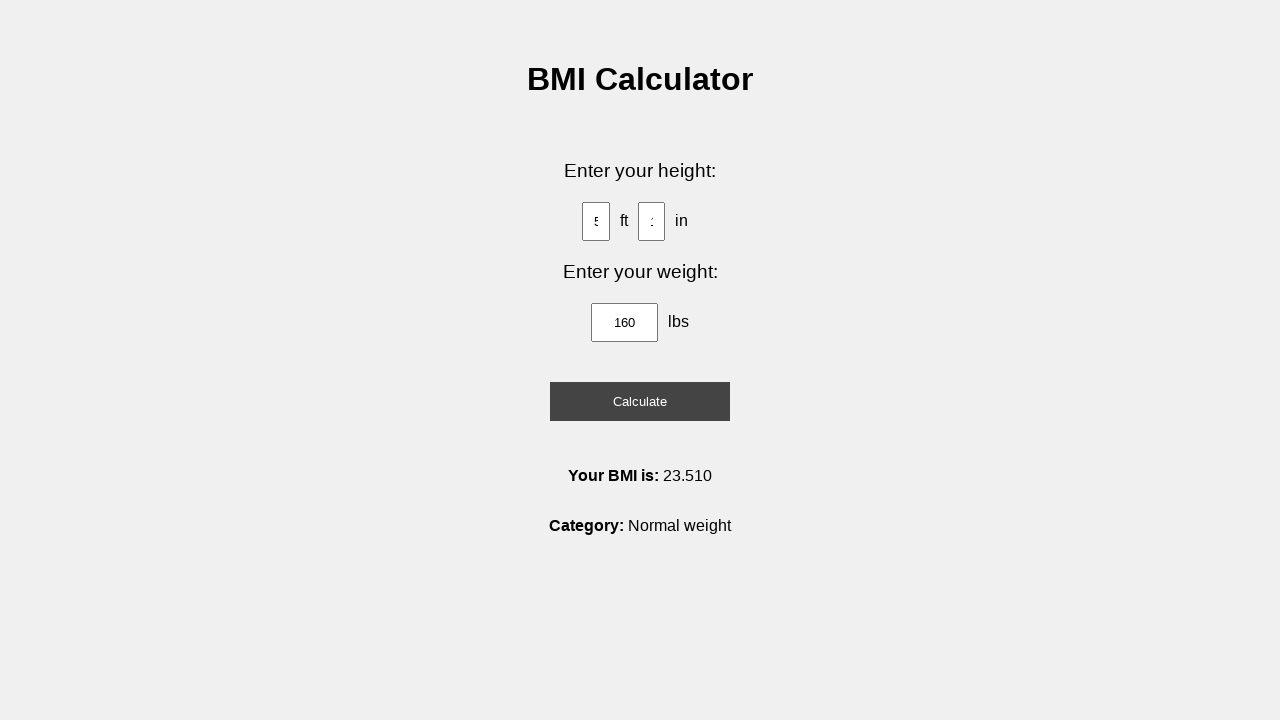

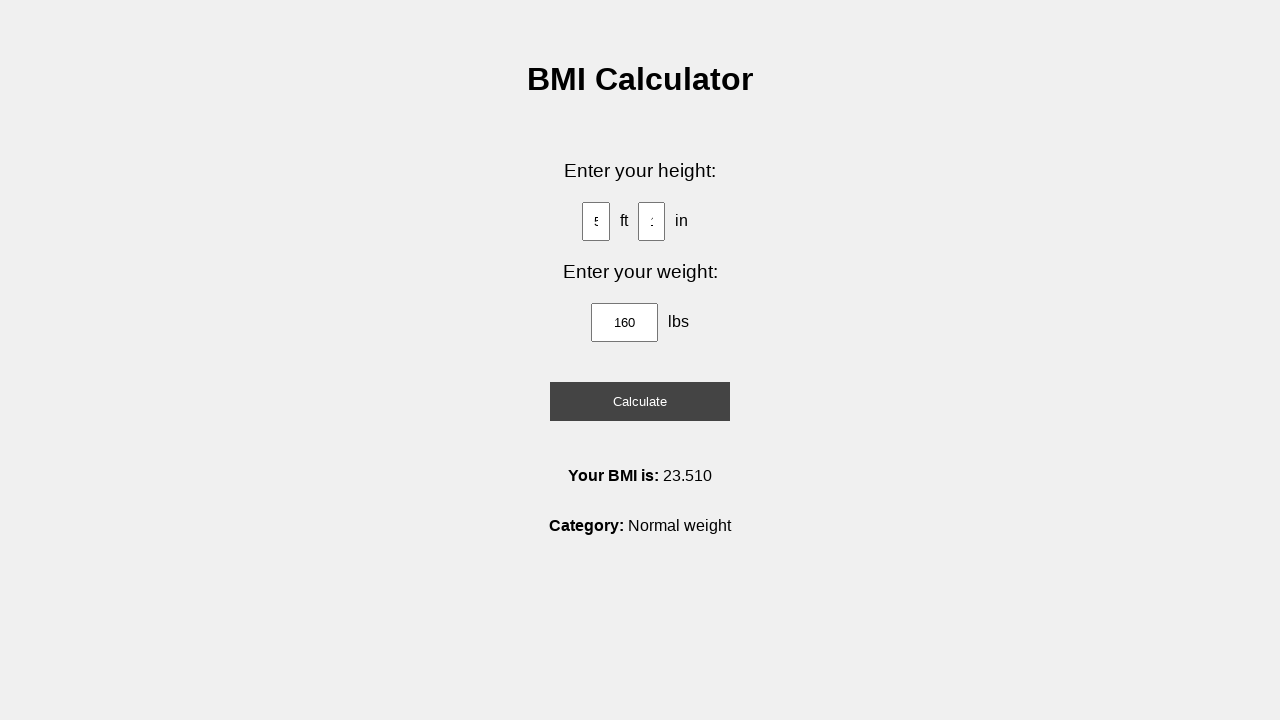